Navigates to Google Translate with pre-filled text "Oi" for Portuguese to English translation and waits for the translation result to appear.

Starting URL: https://translate.google.com.br/?hl=pt-BR&sl=auto&tl=en&text=Oi&op=translate

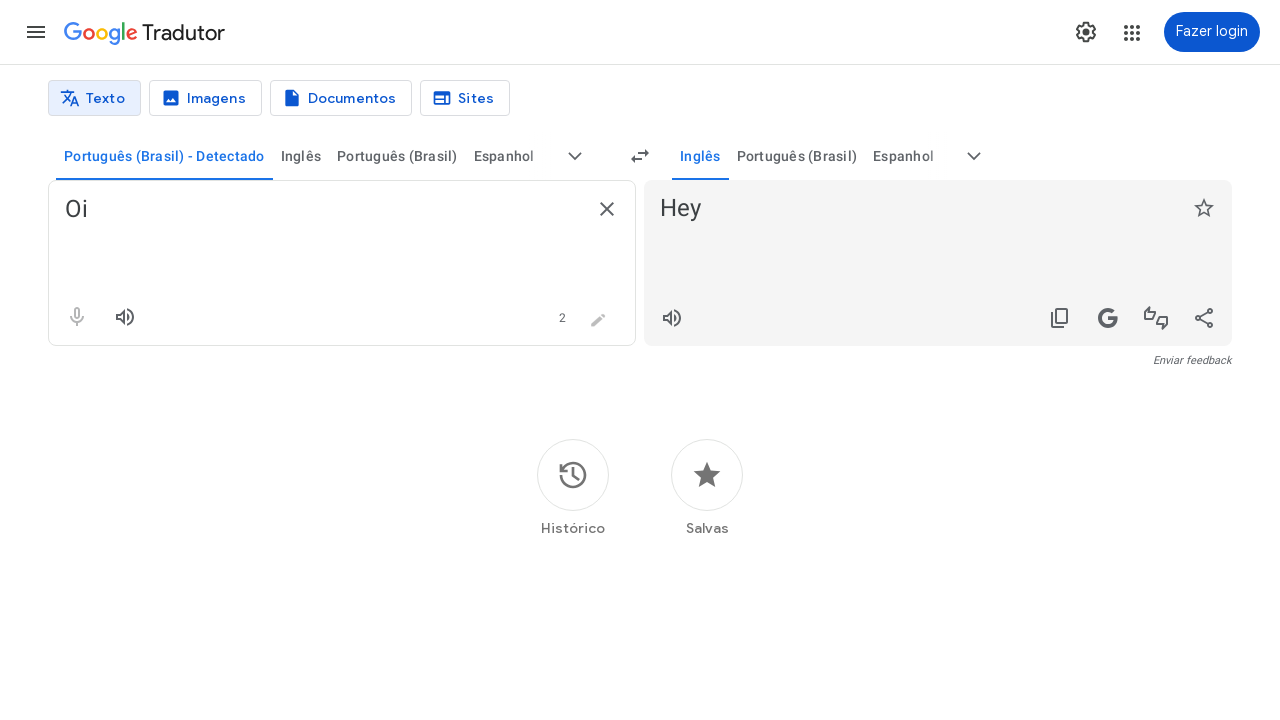

Navigated to Google Translate with pre-filled text 'Oi' for Portuguese to English translation
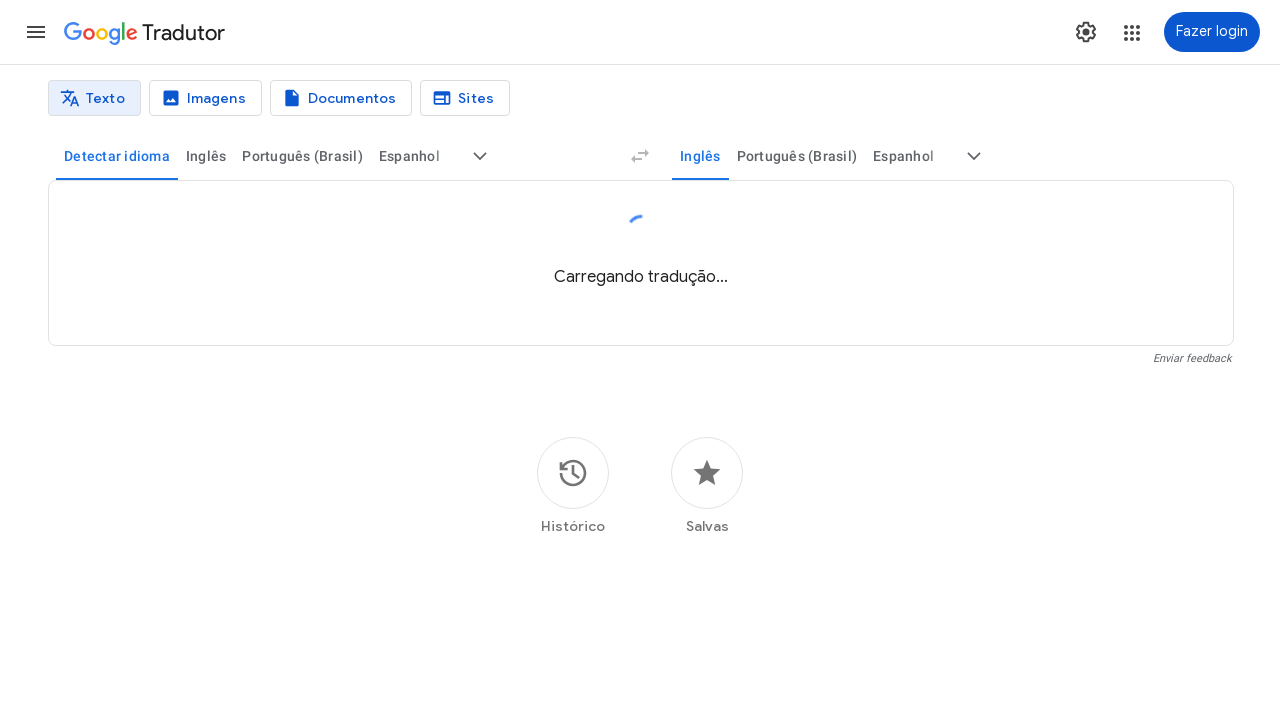

Translation result appeared on the page
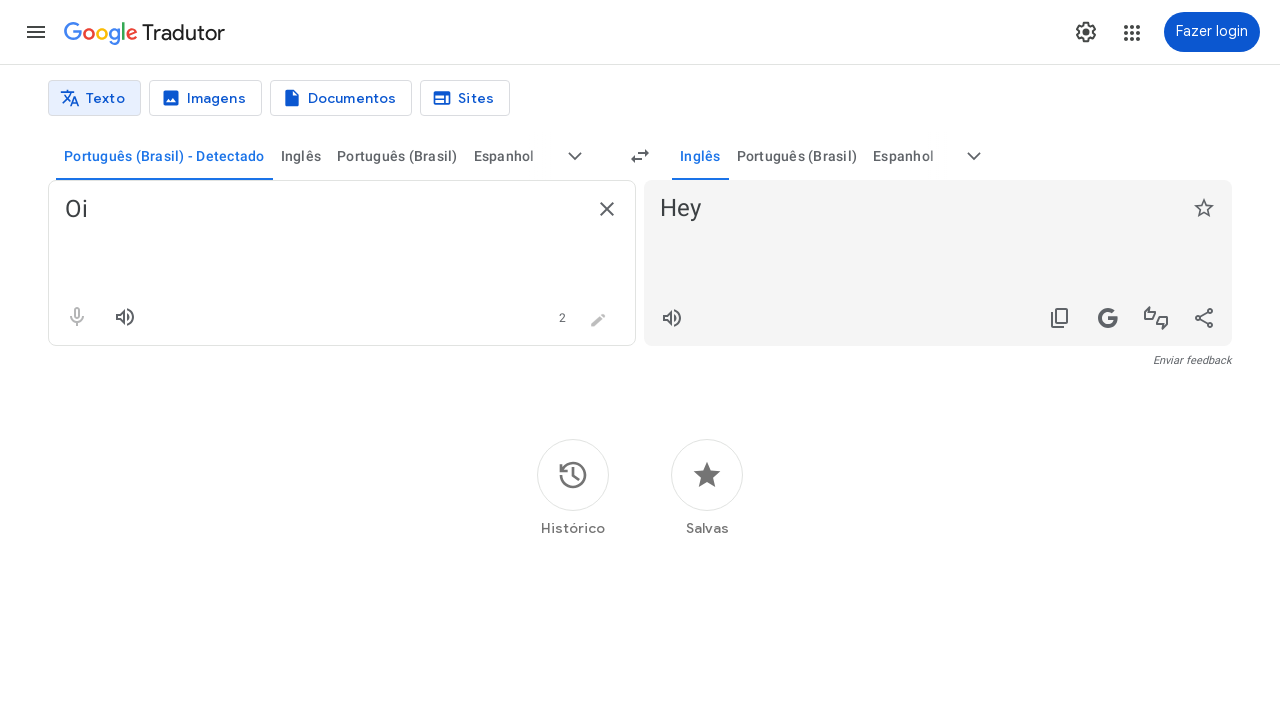

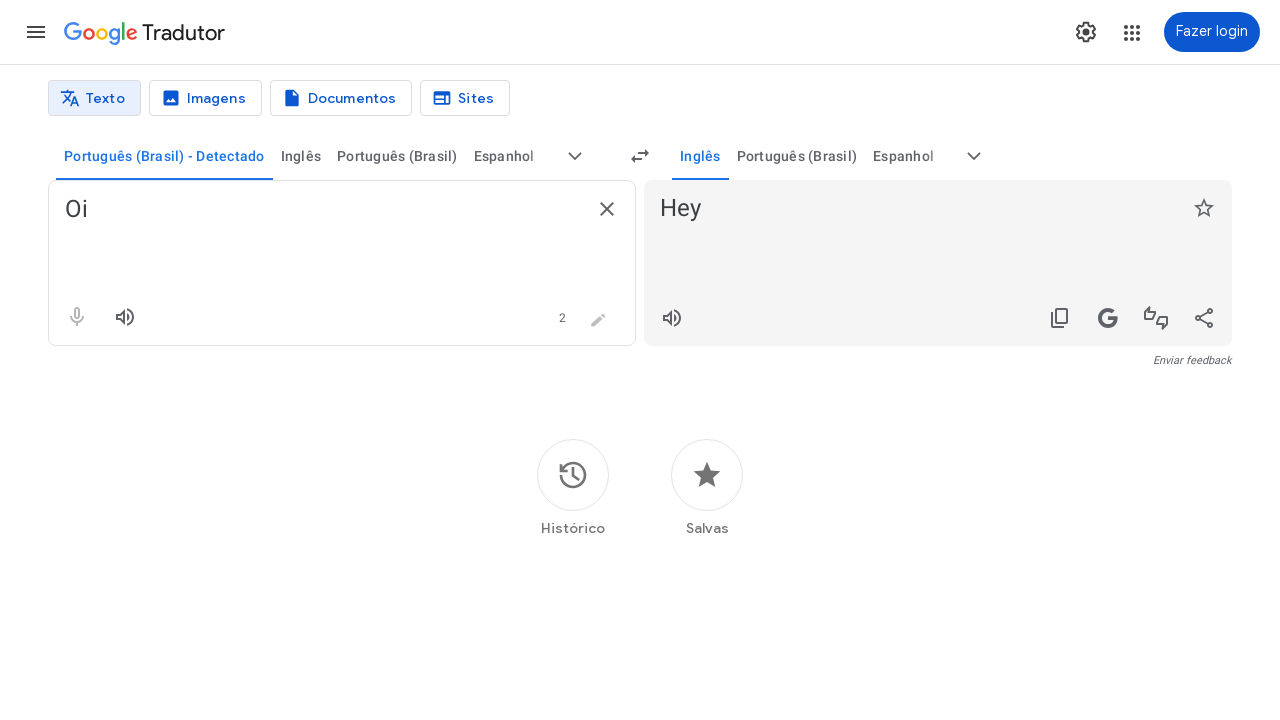